Navigates to Python.org homepage and verifies that event information is displayed in the events widget

Starting URL: https://www.python.org/

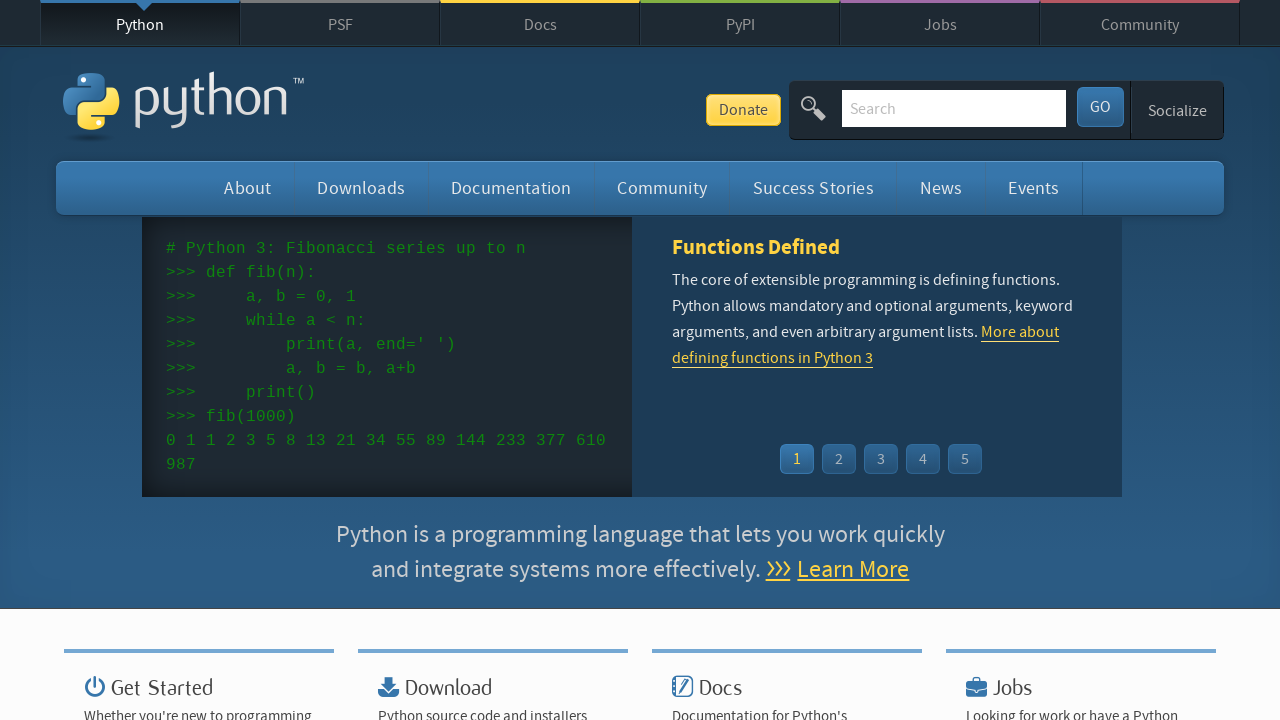

Navigated to Python.org homepage
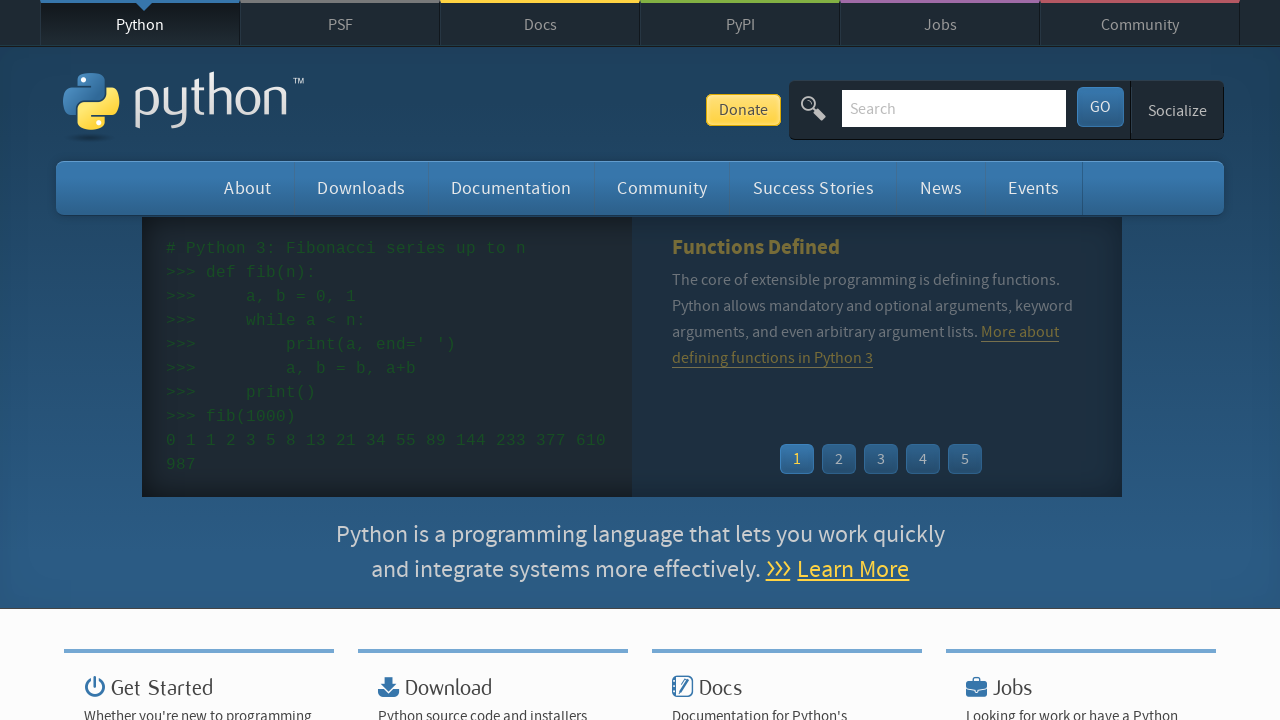

Events widget loaded
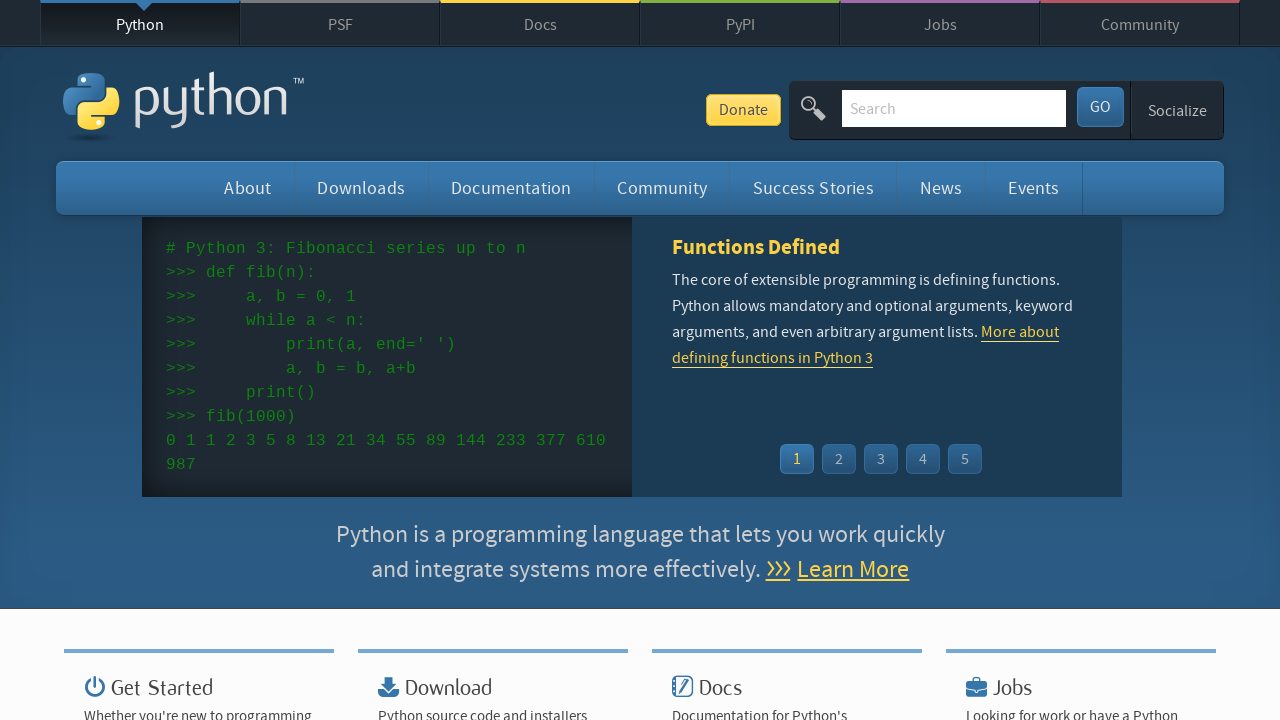

Event time elements are present in the widget
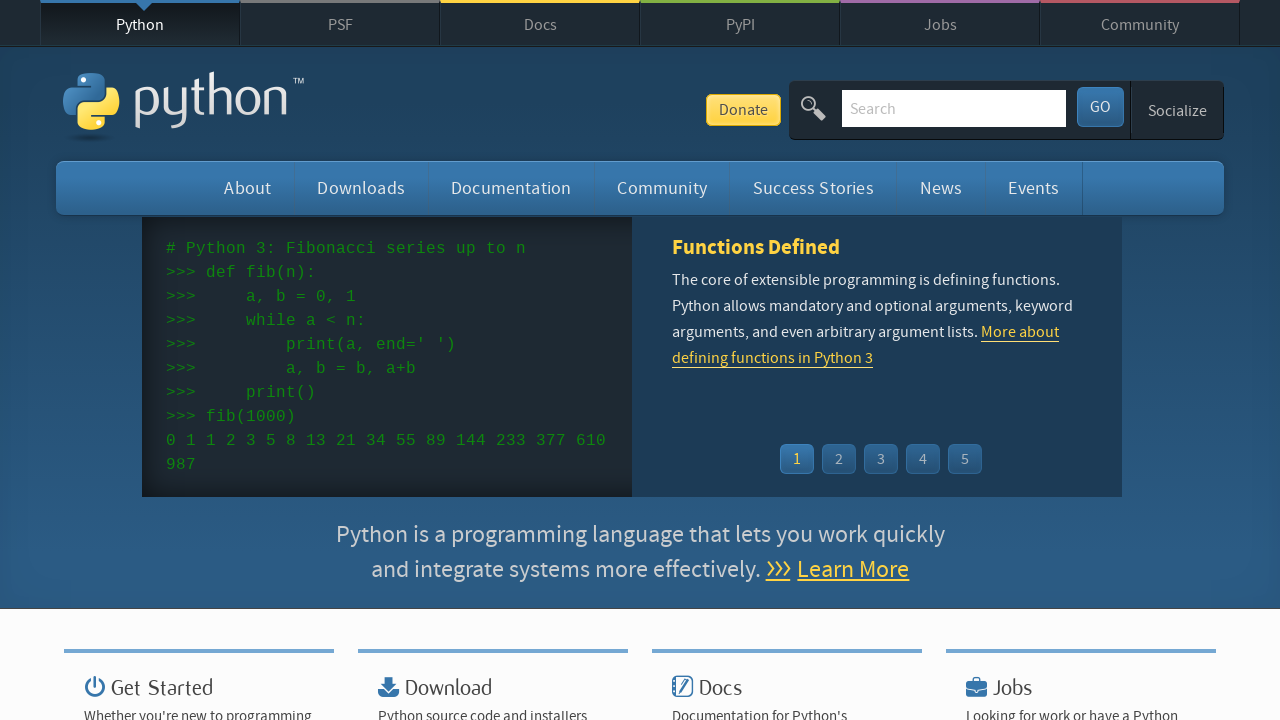

Event links are present in the widget
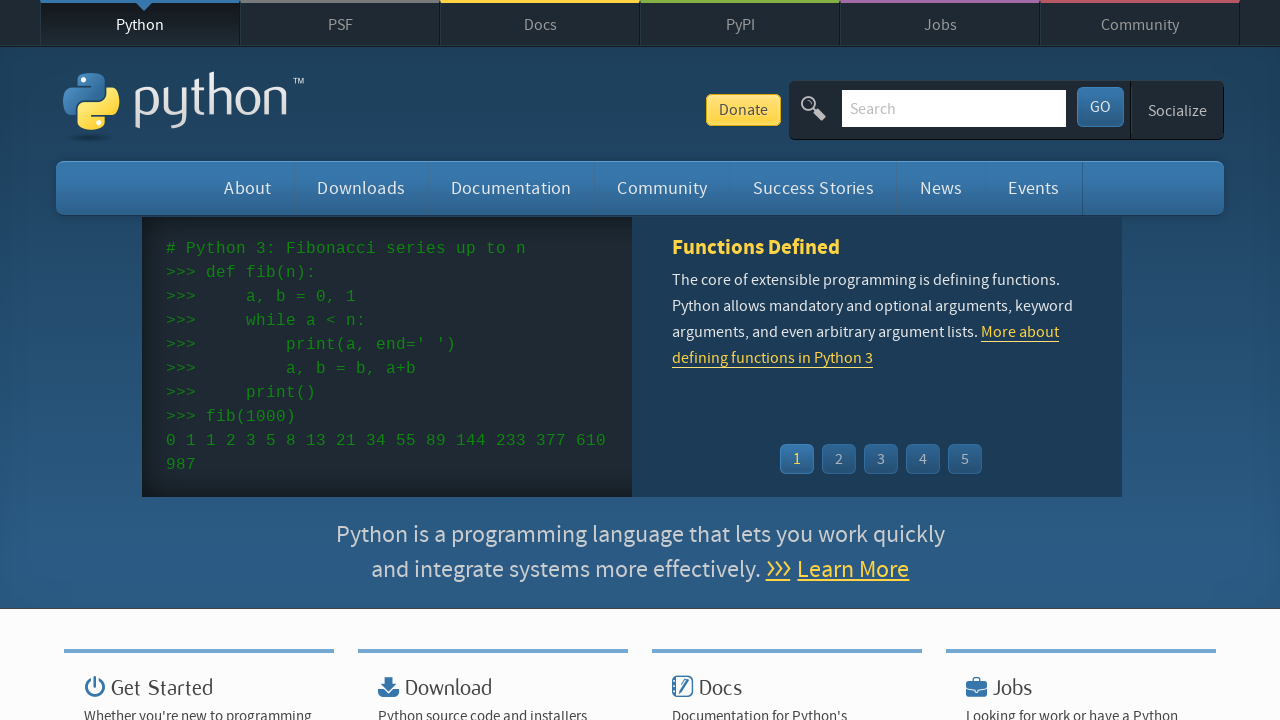

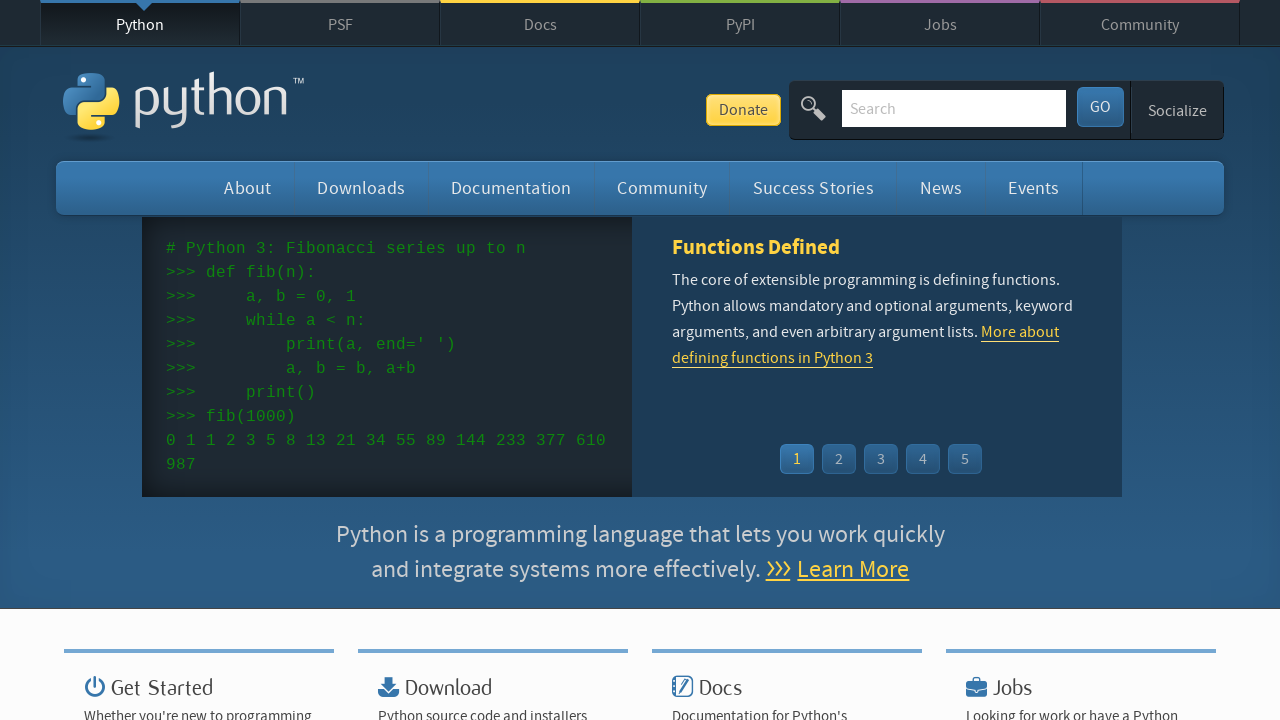